Tests a web table with fixed header by scrolling to it, extracting table headers, counting rows and columns, and calculating the sum of values in the price/amount column

Starting URL: https://rahulshettyacademy.com/AutomationPractice/

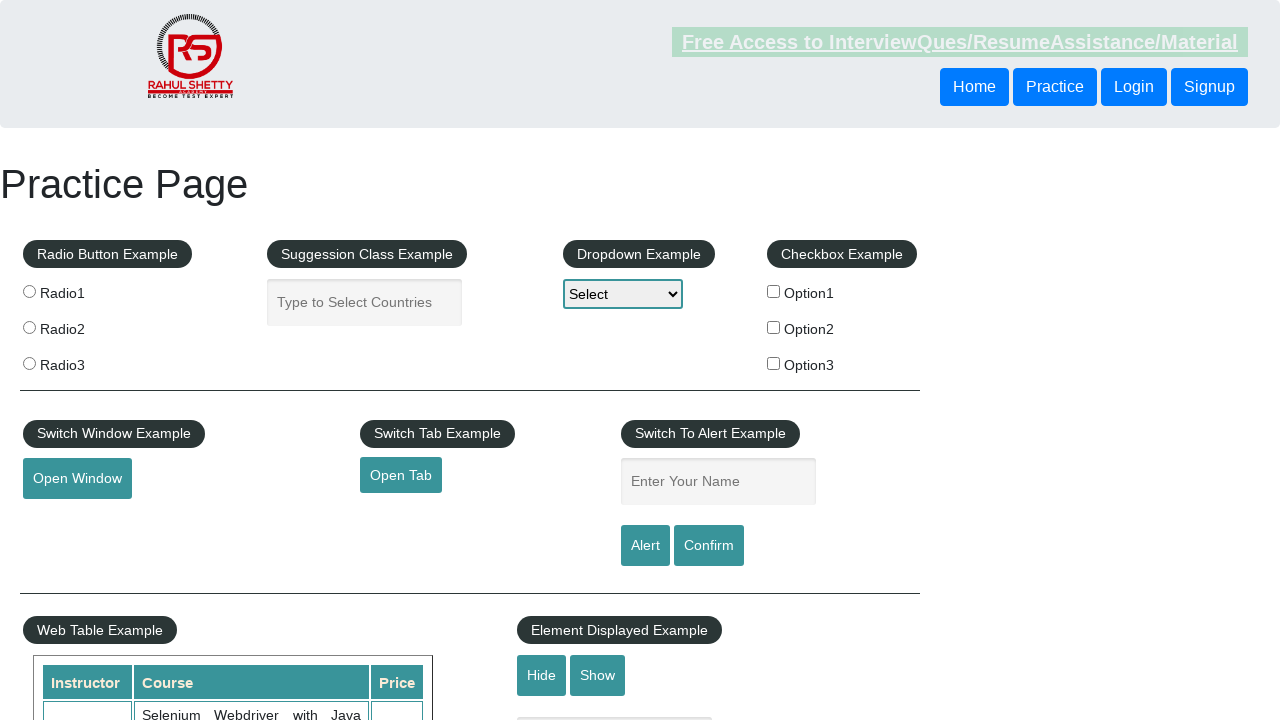

Page loaded with domcontentloaded state
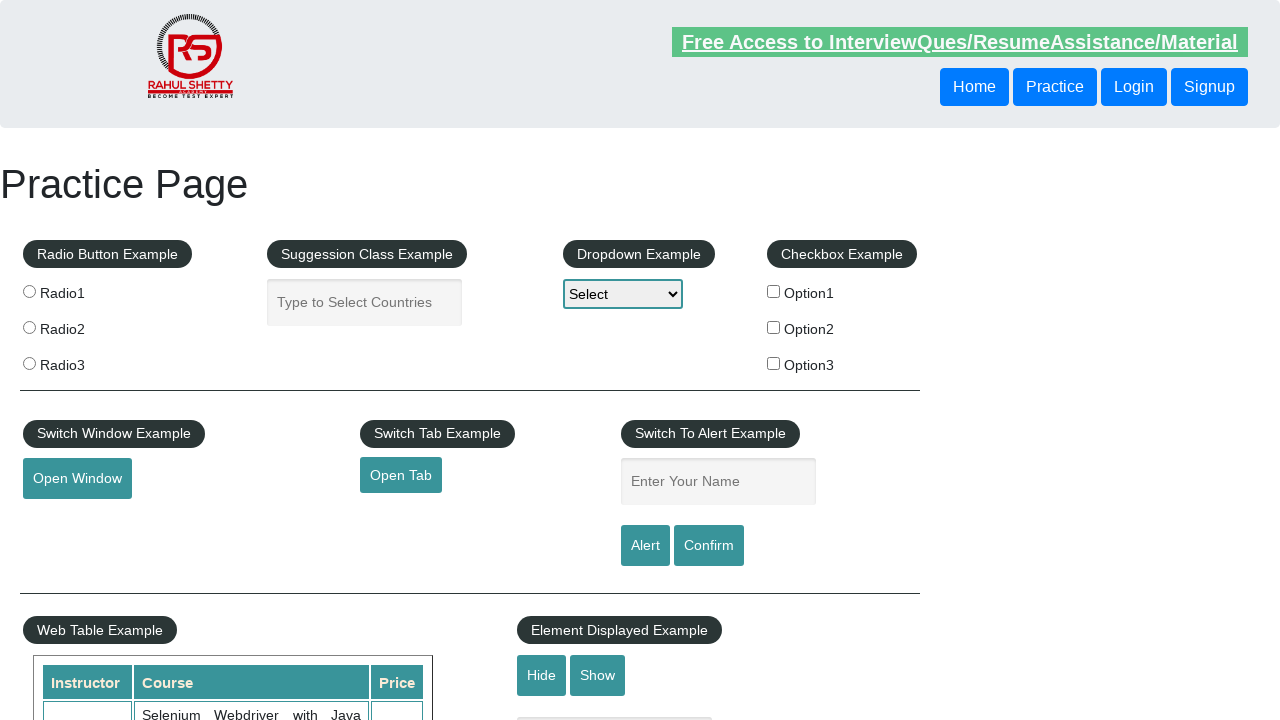

Located web table fixed header section
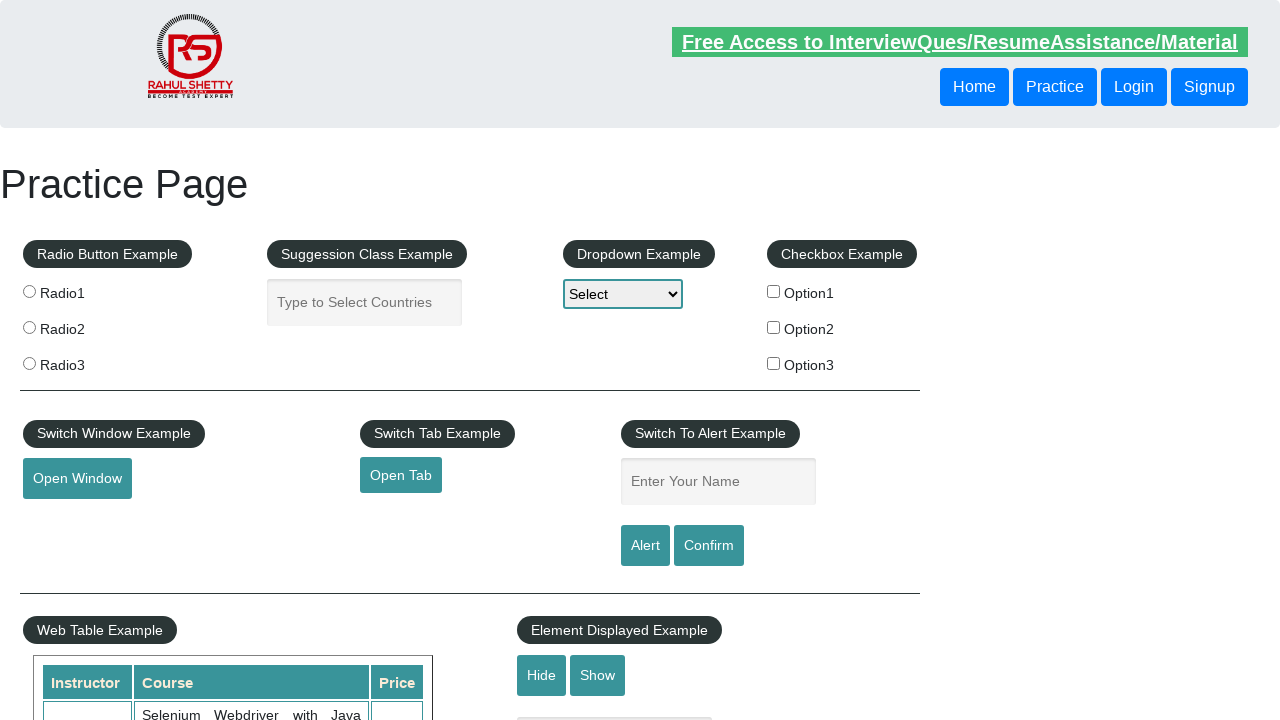

Scrolled web table section into view
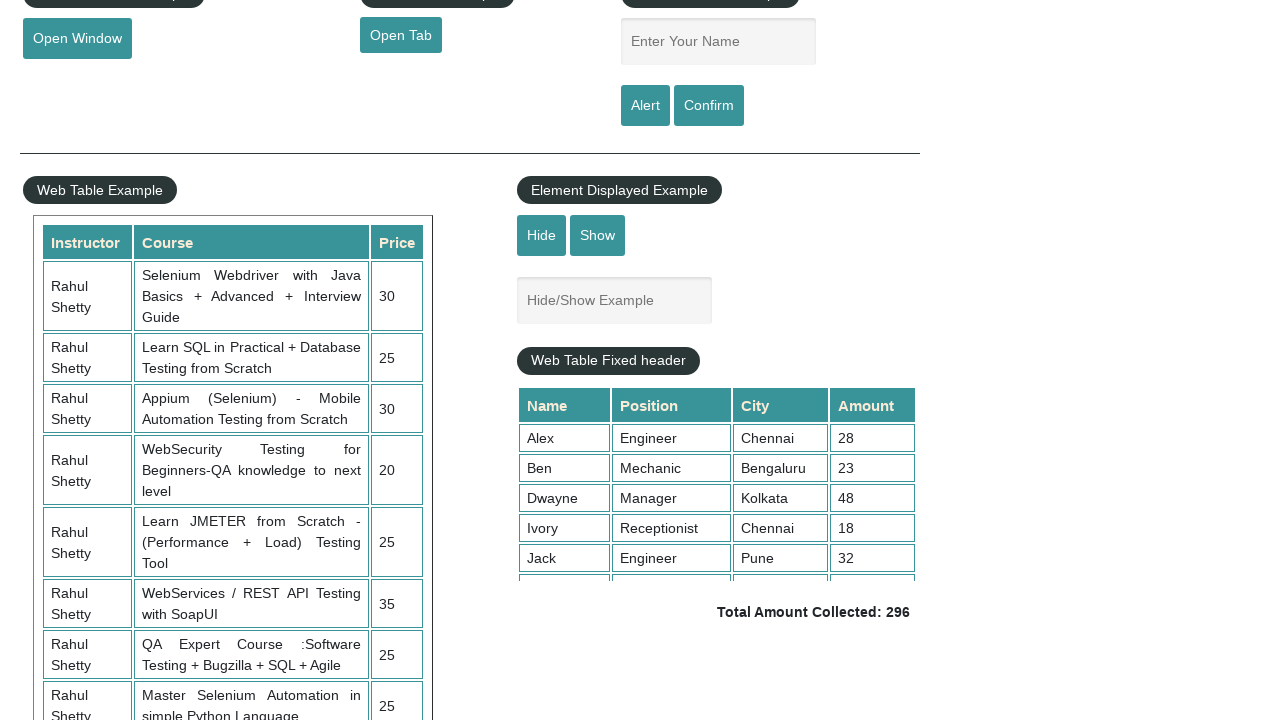

Web table with fixed header became visible
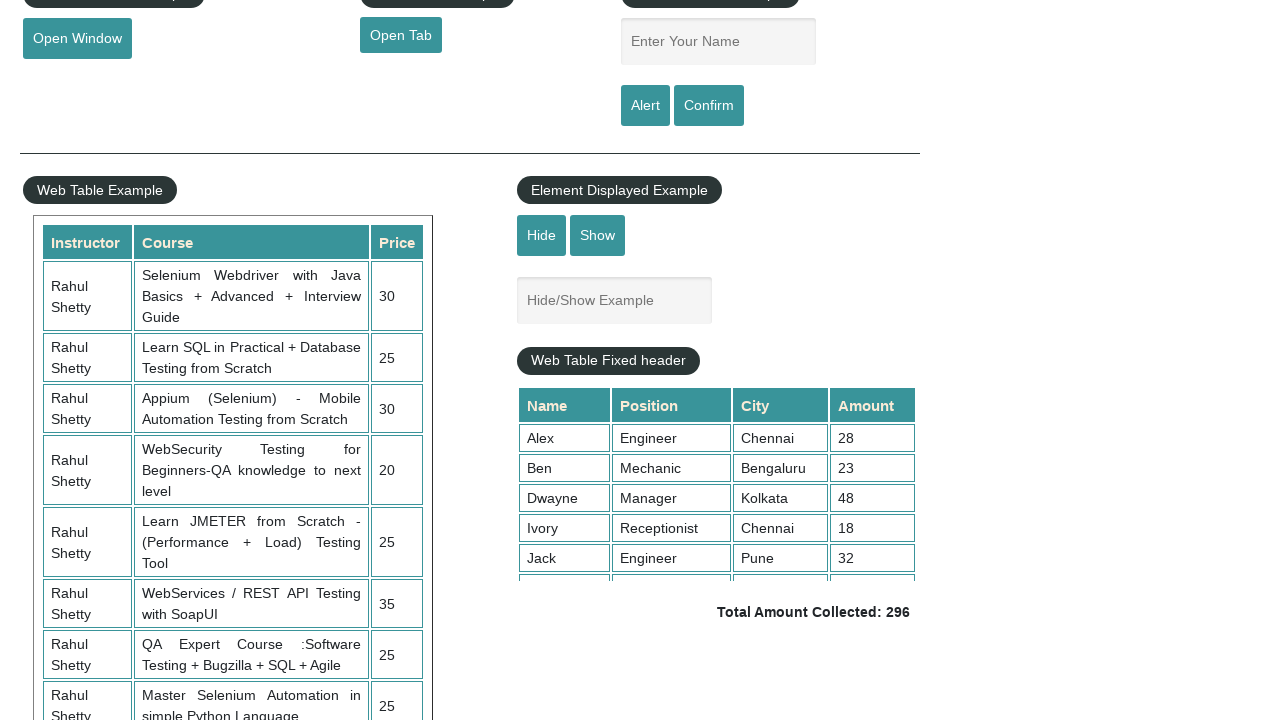

Extracted all table headers
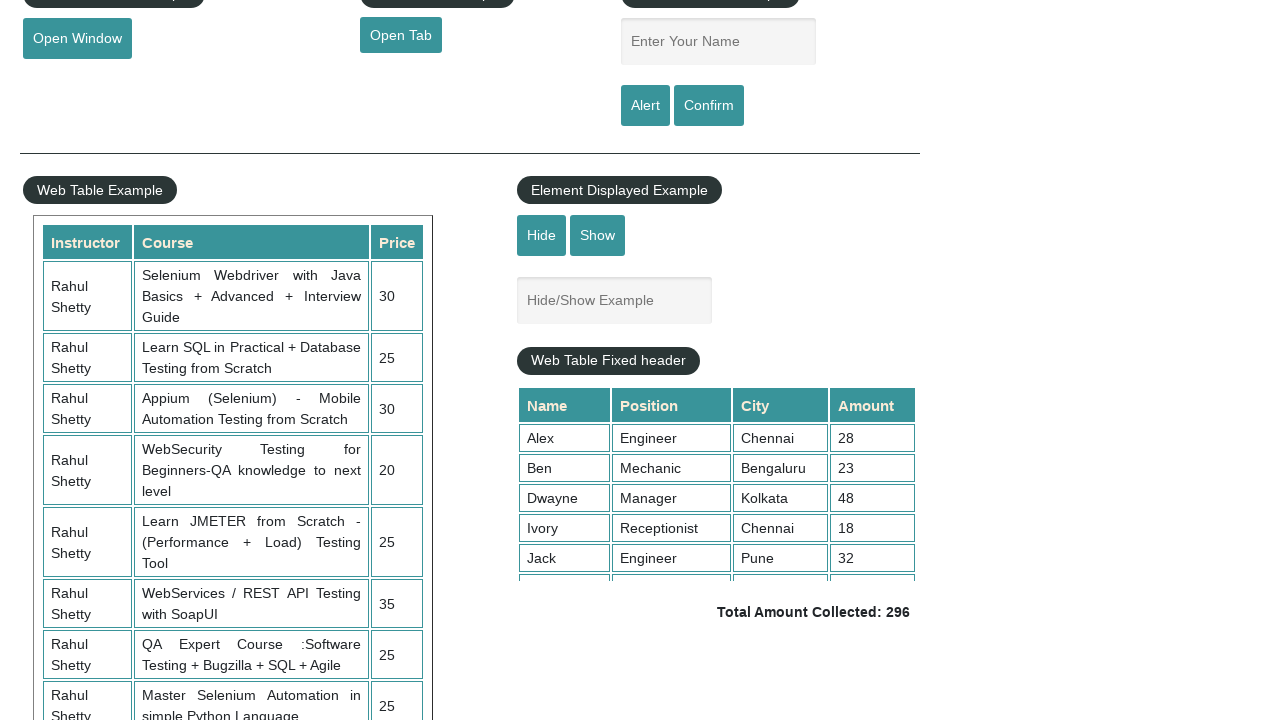

Printed all table header text content
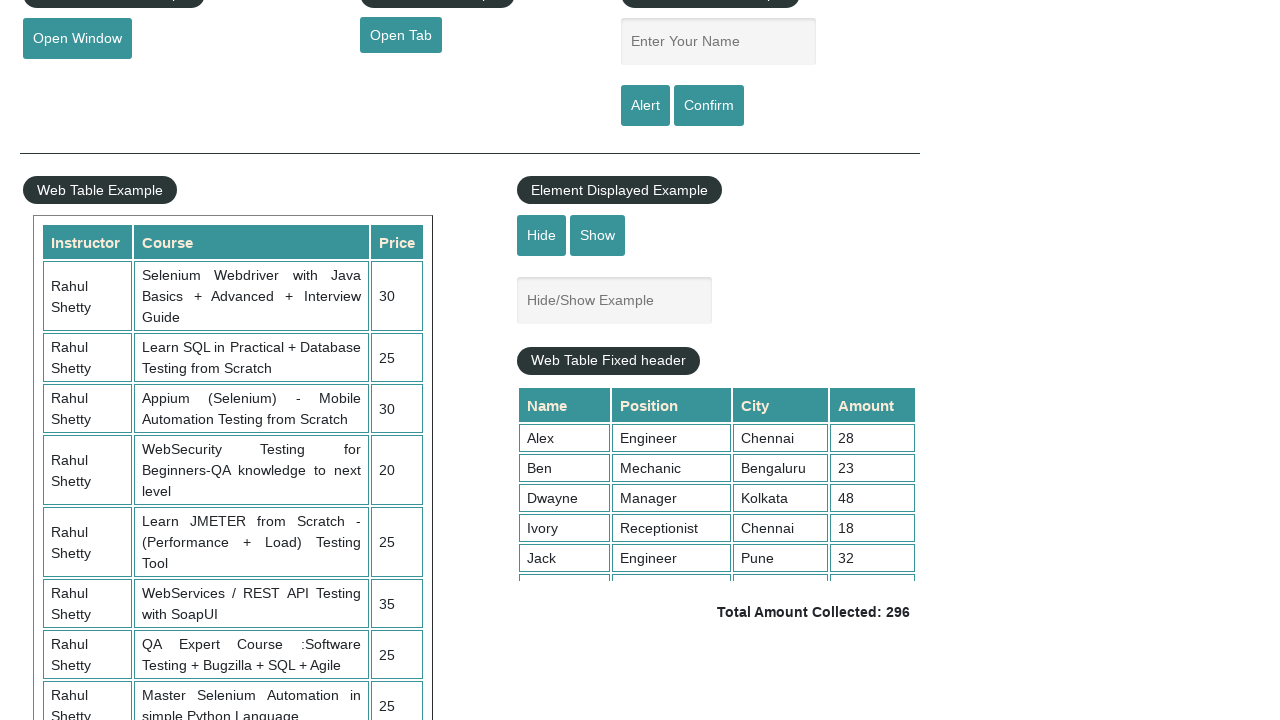

Counted total number of rows in table body
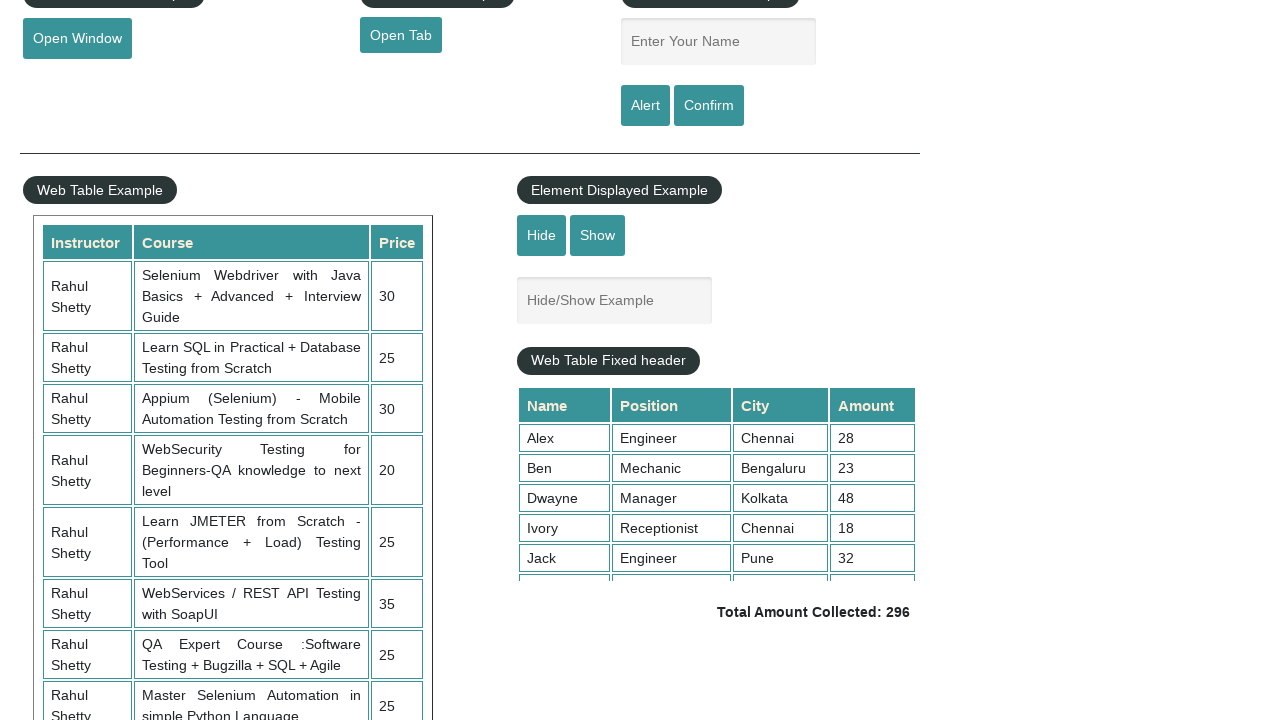

Counted total number of columns in table
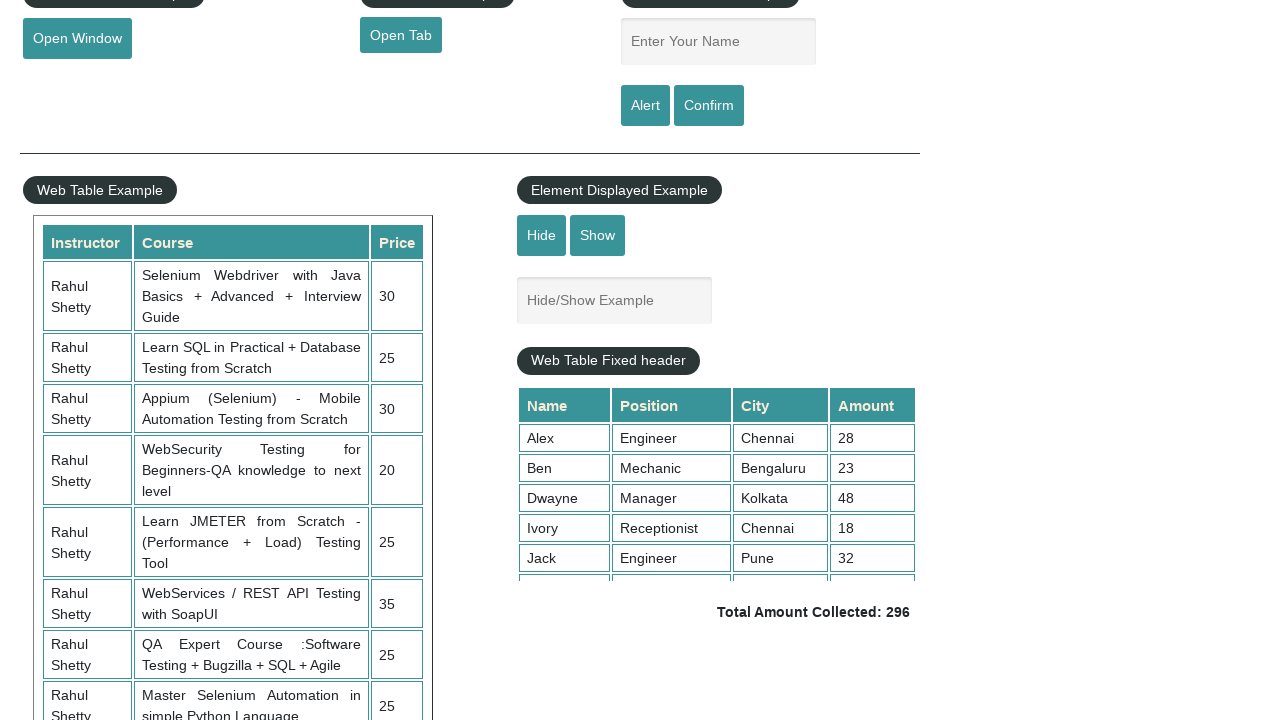

Printed row count: 9, column count: 4
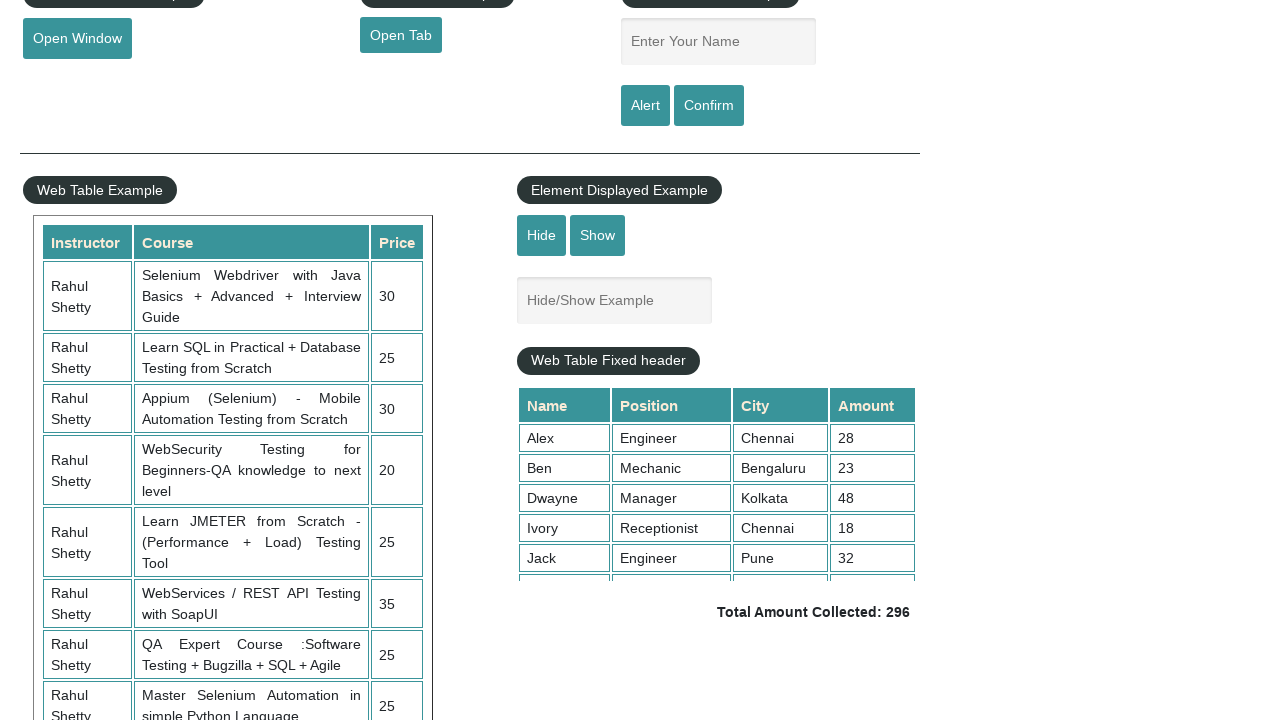

Extracted amount value from row 1, column 4: 28
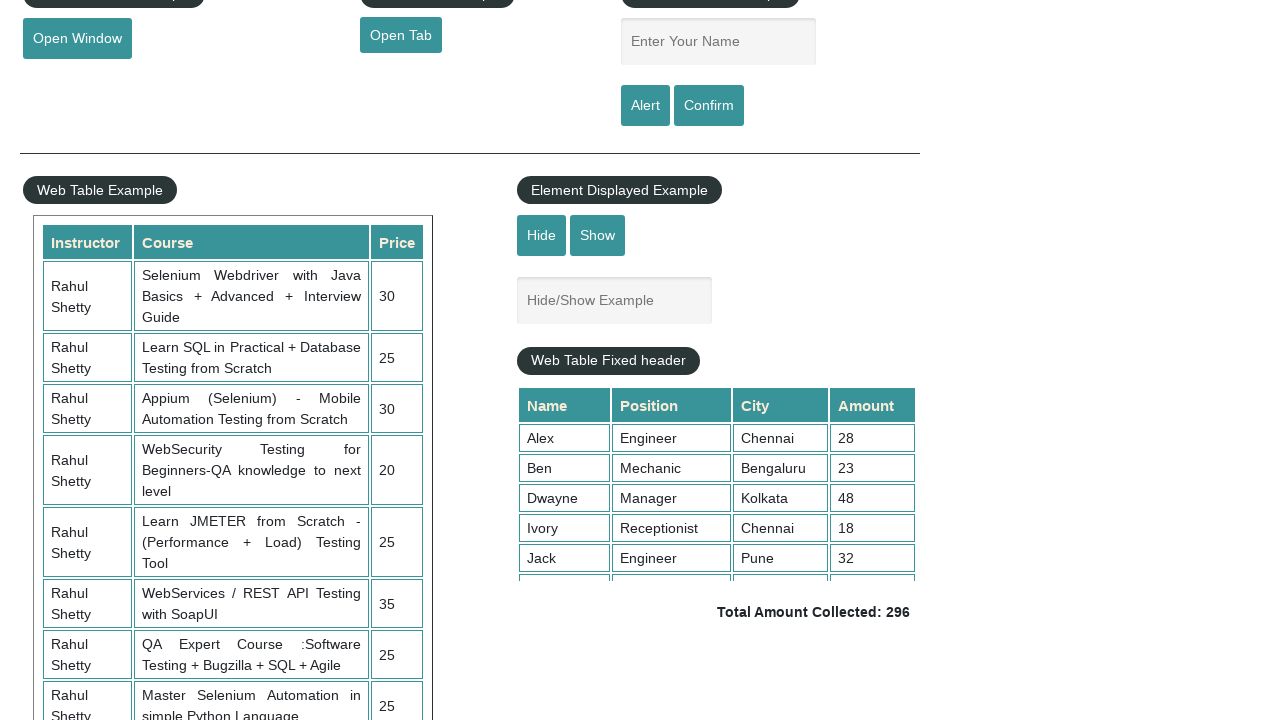

Extracted amount value from row 2, column 4: 23
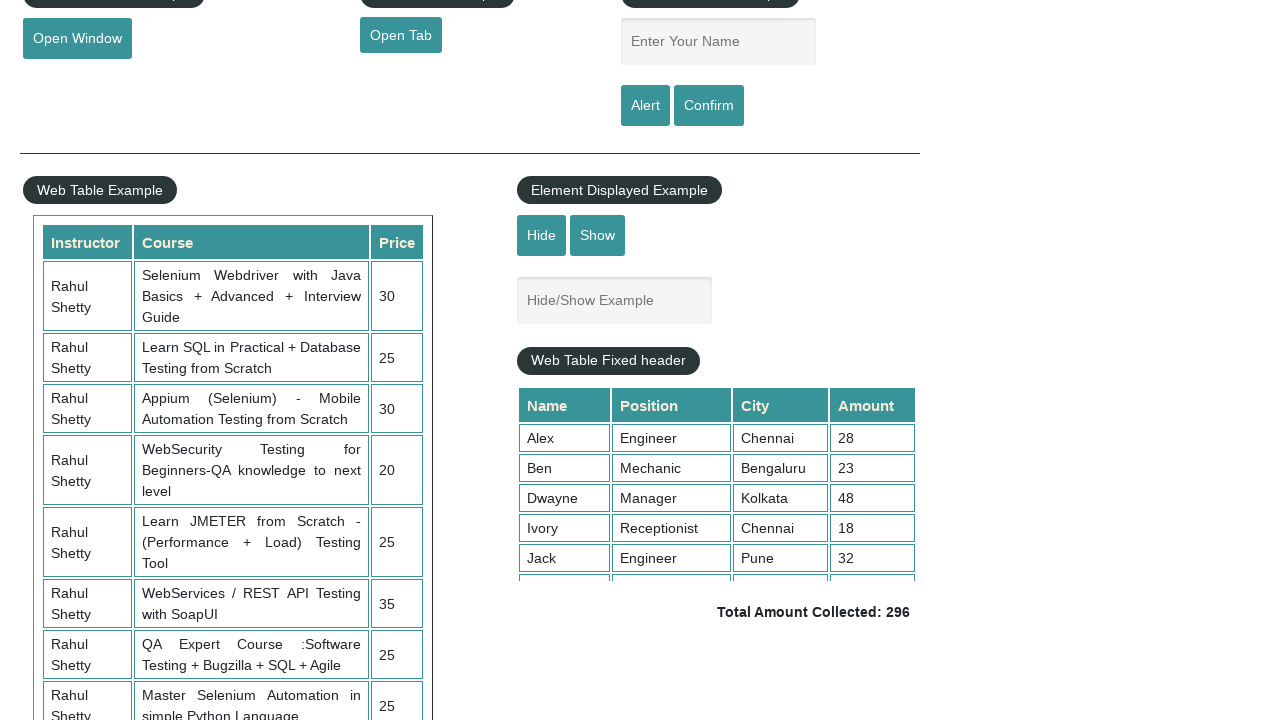

Extracted amount value from row 3, column 4: 48
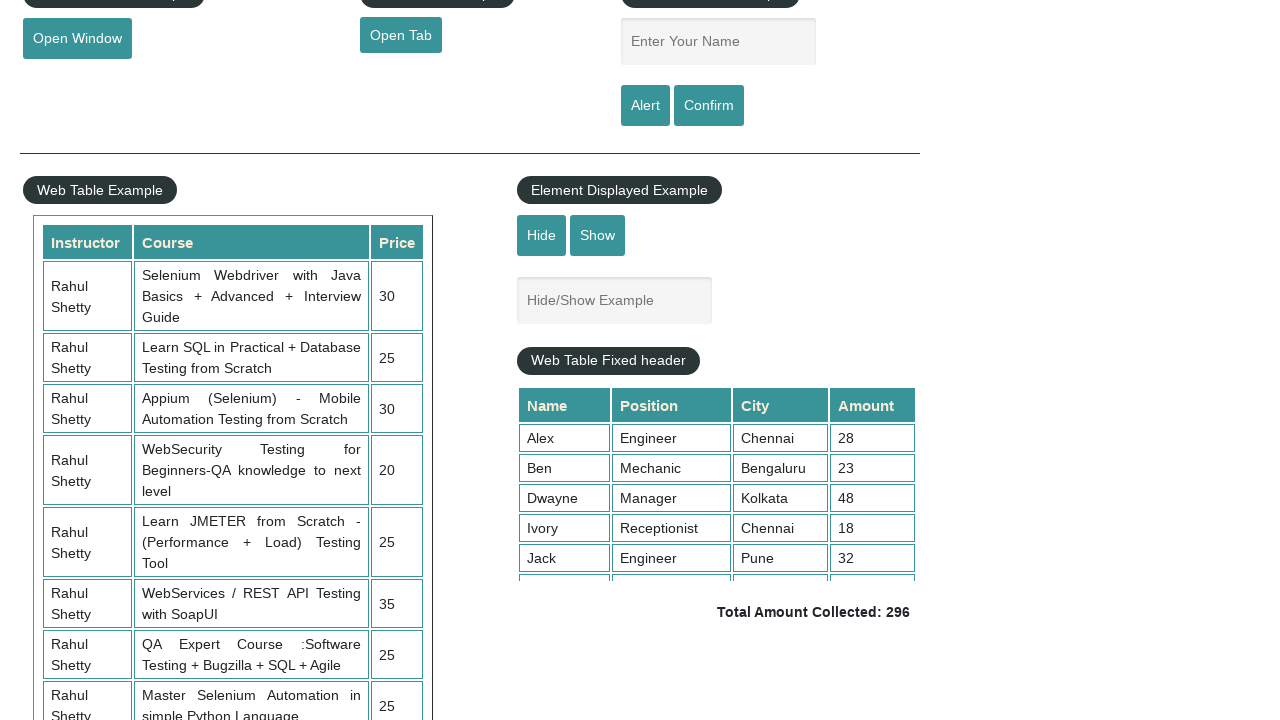

Extracted amount value from row 4, column 4: 18
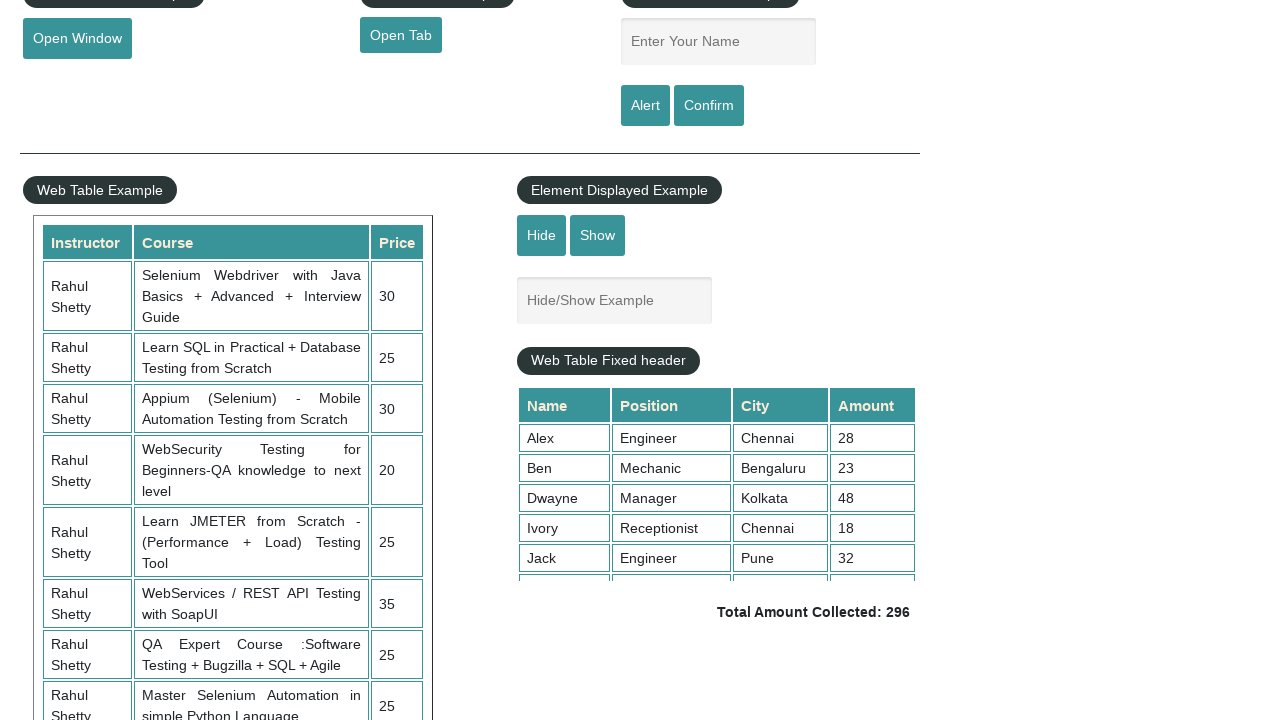

Extracted amount value from row 5, column 4: 32
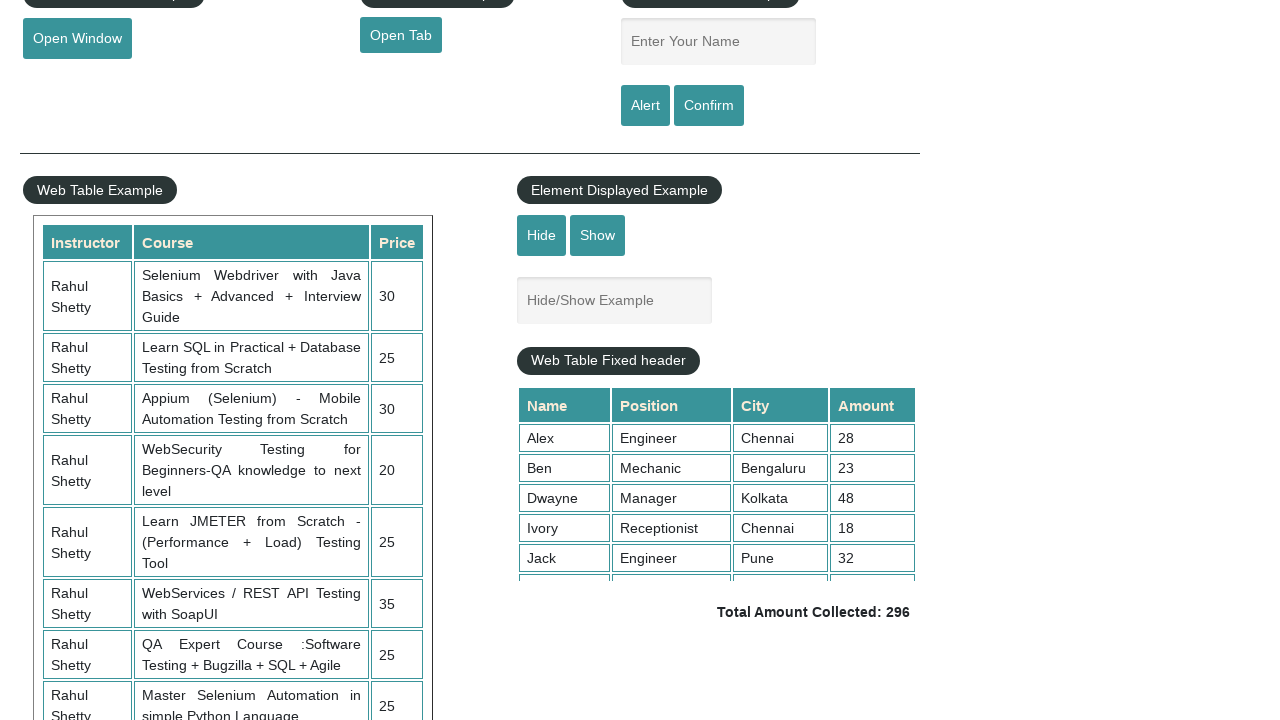

Extracted amount value from row 6, column 4: 46
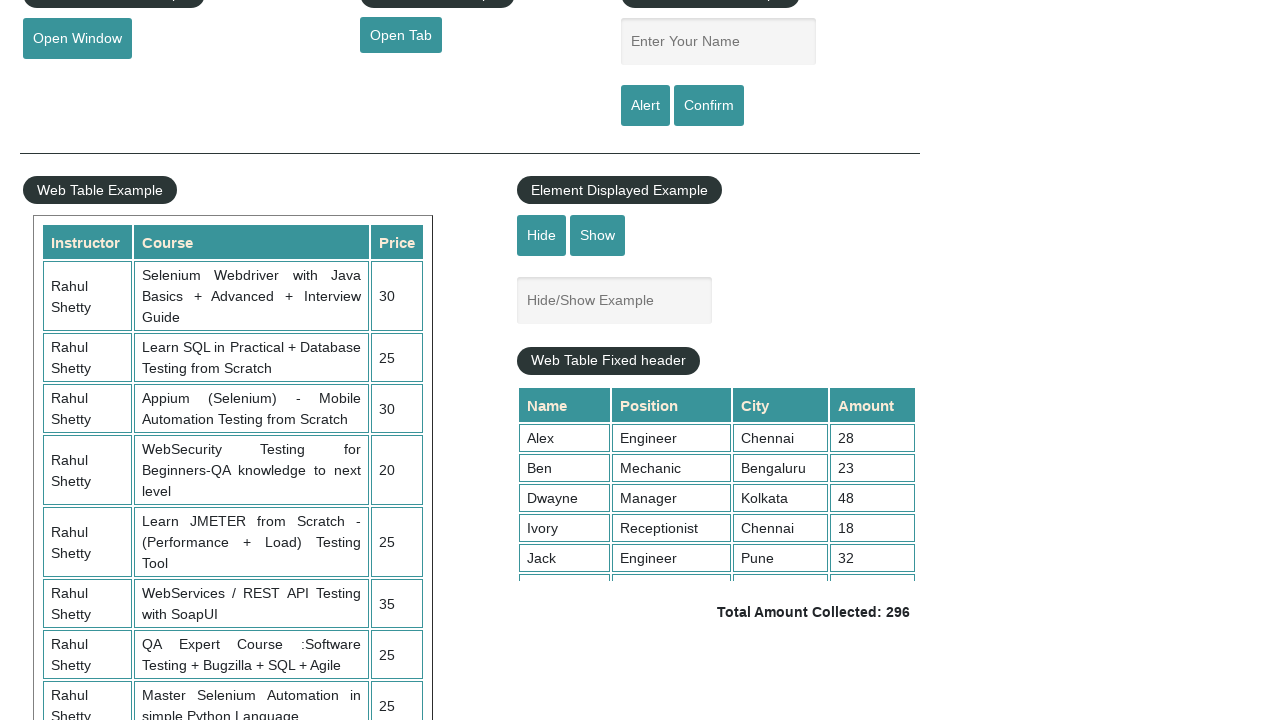

Extracted amount value from row 7, column 4: 37
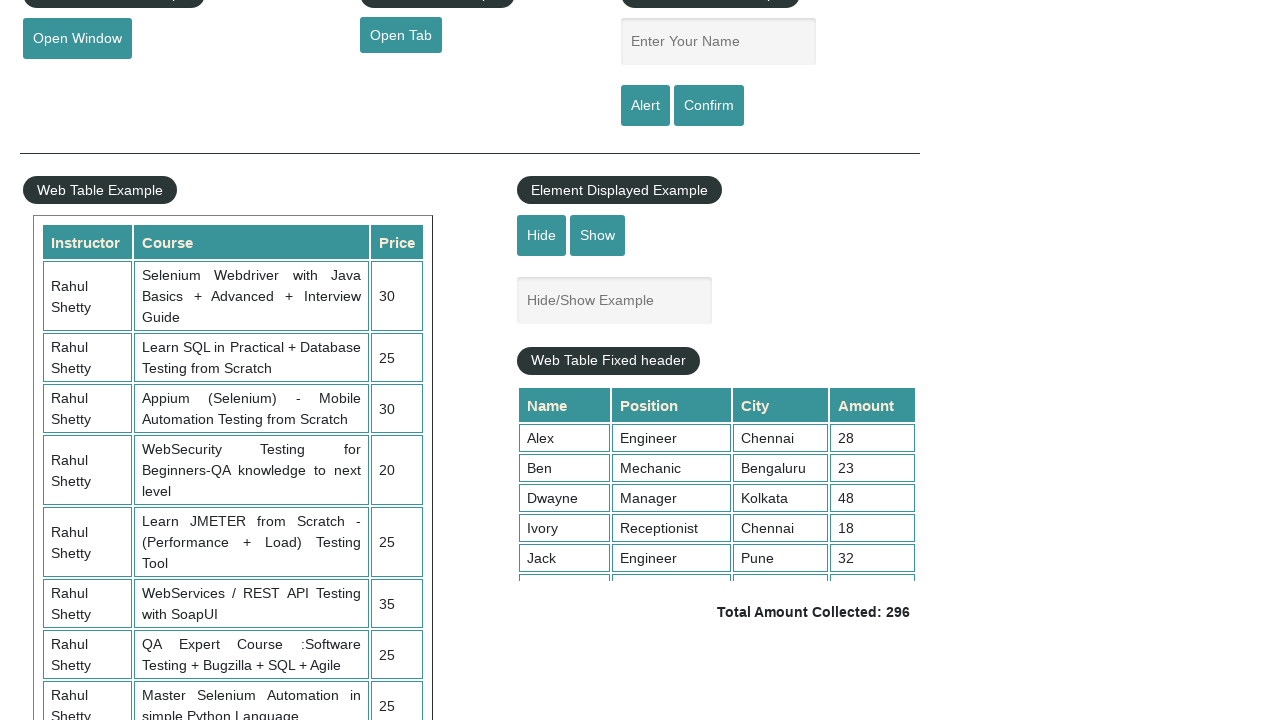

Extracted amount value from row 8, column 4: 31
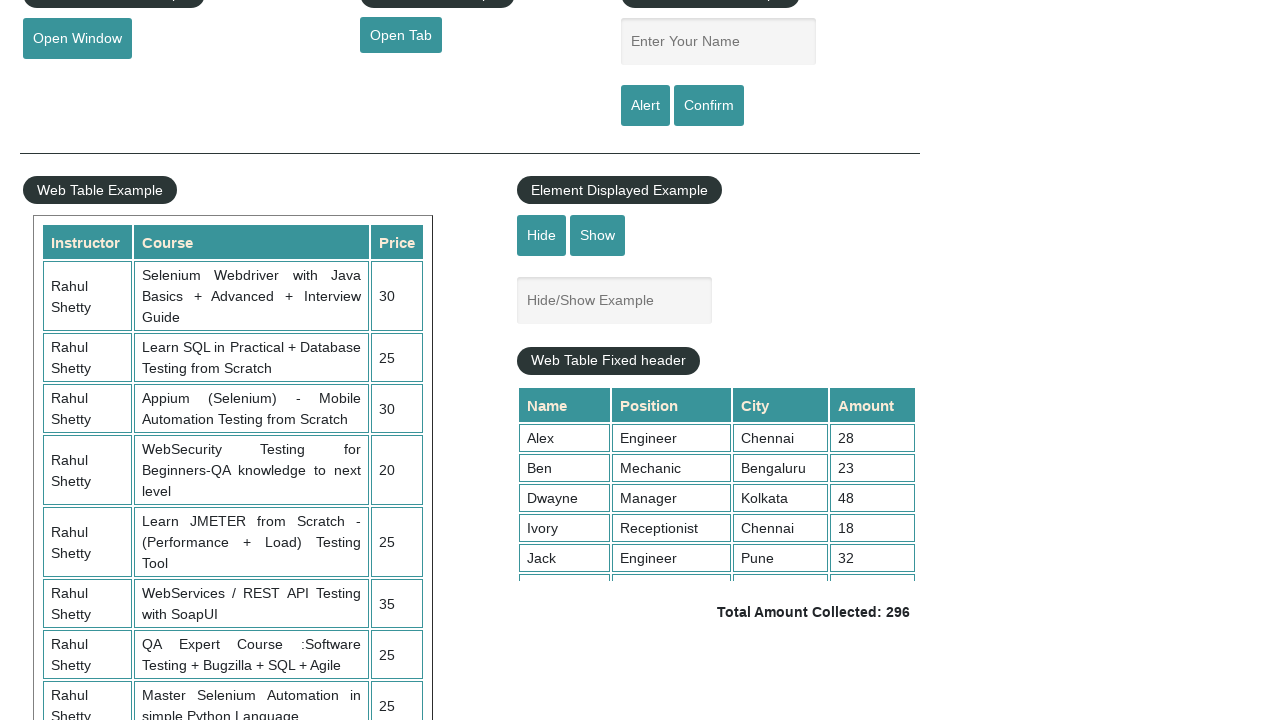

Extracted amount value from row 9, column 4: 33
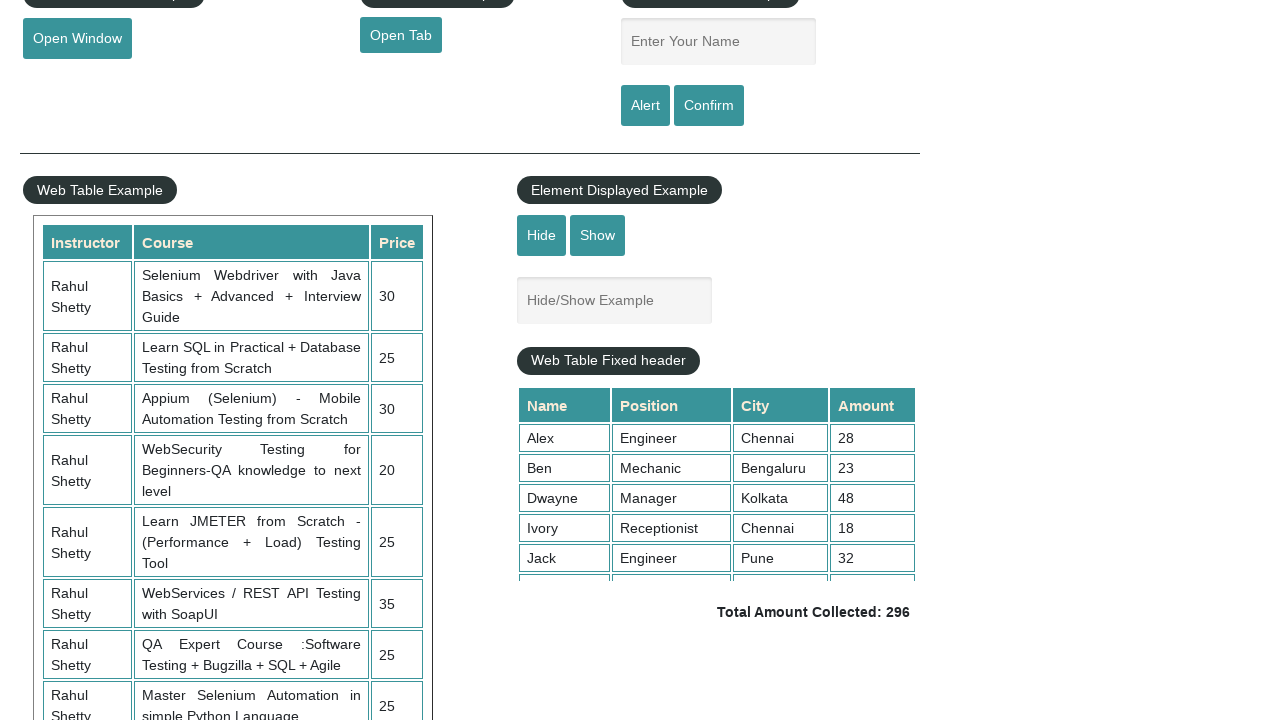

Calculated total sum of amounts: 296
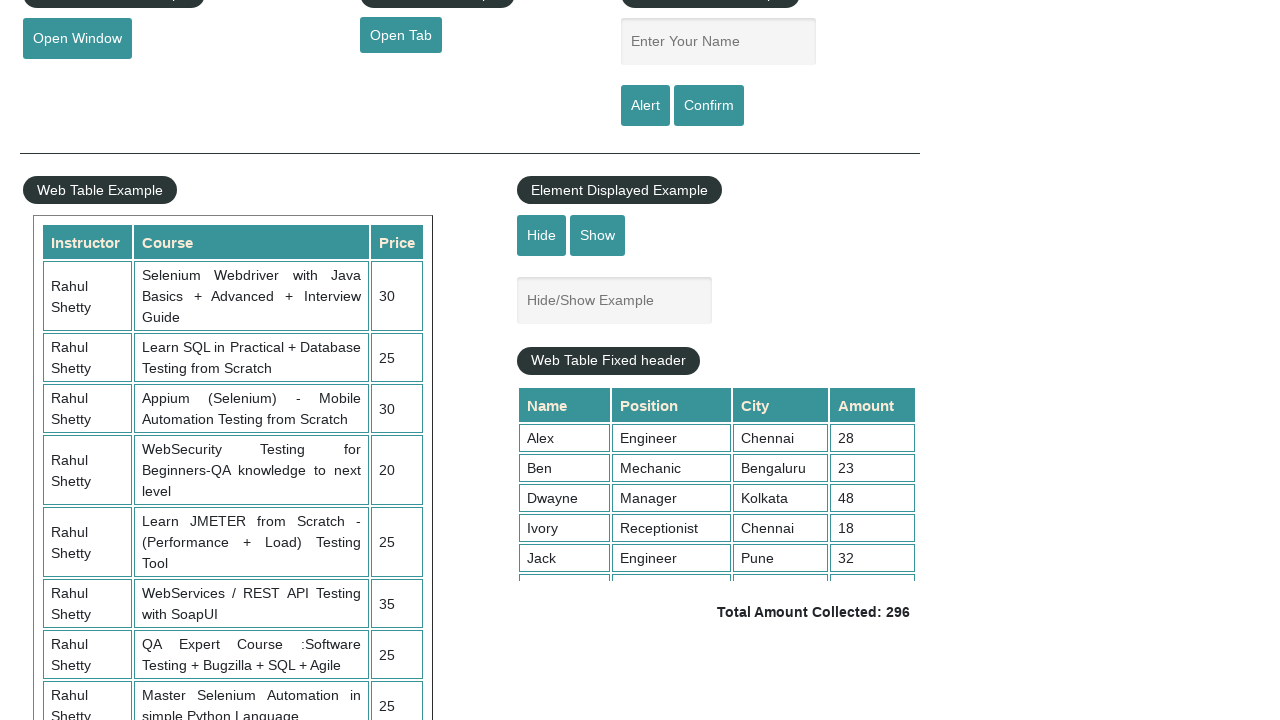

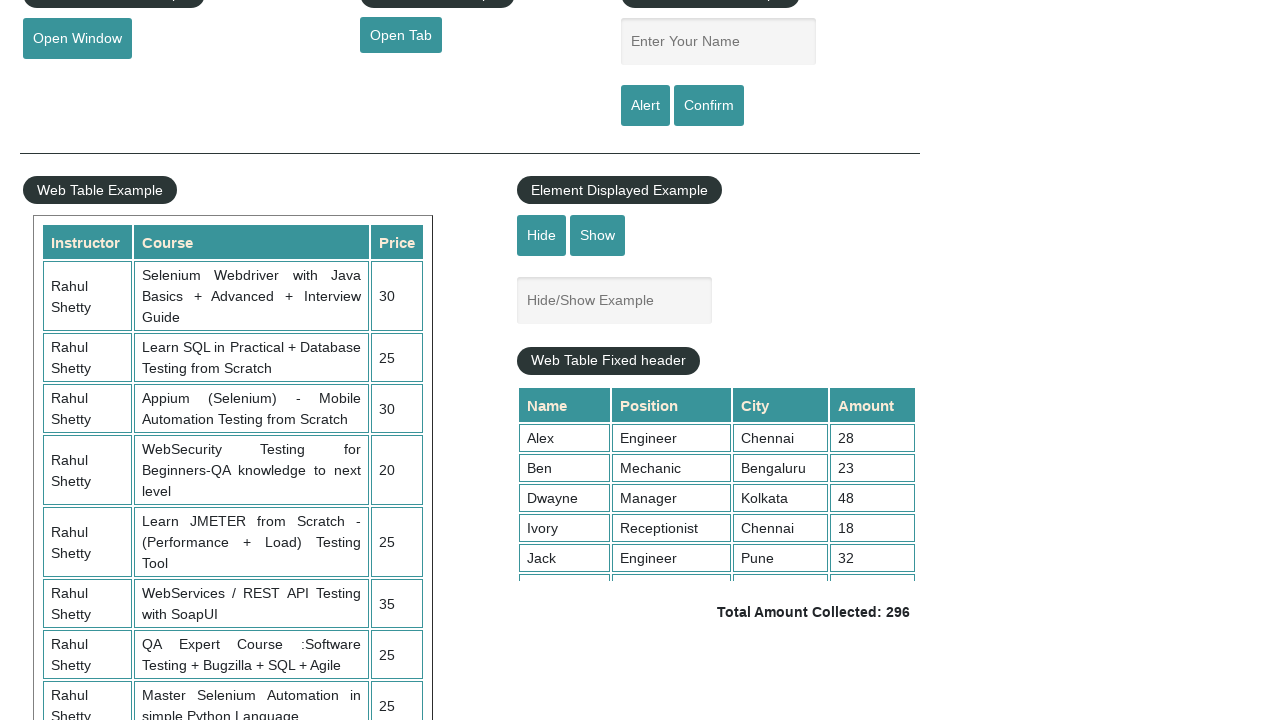